Tests the forgot password link on Salesforce login page by navigating to the page and clicking the forgot password link

Starting URL: https://login.salesforce.com/

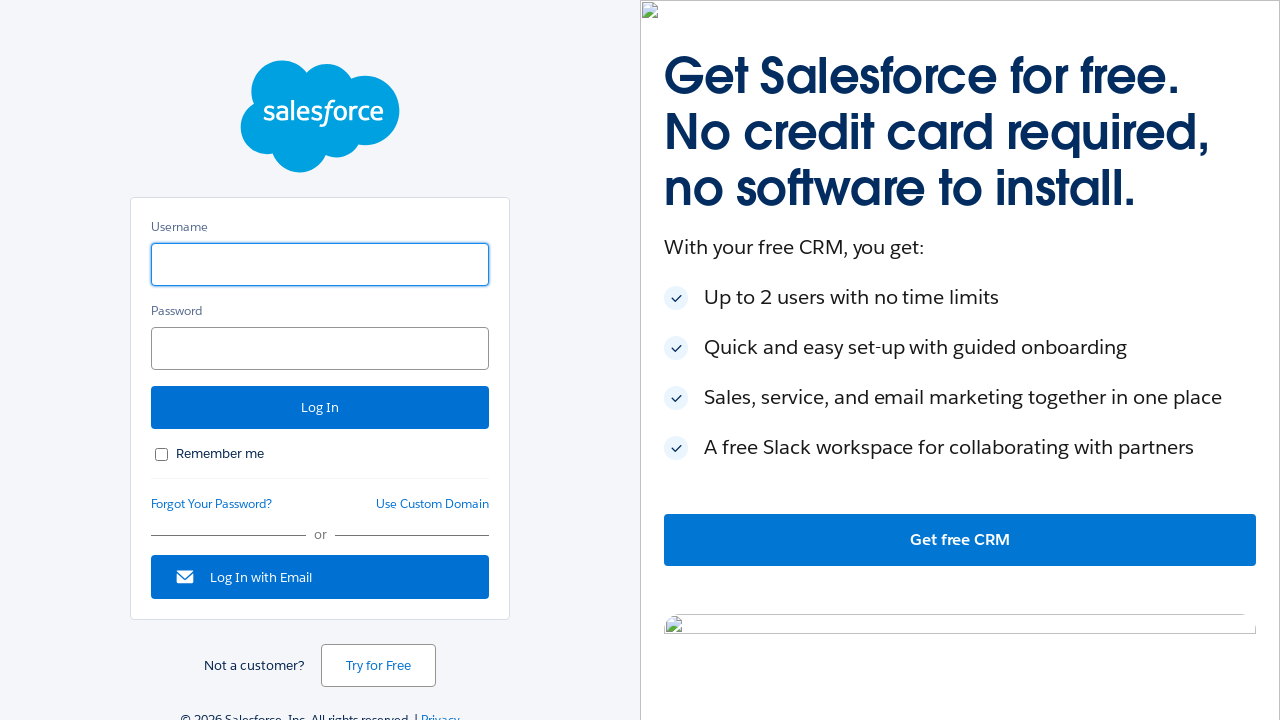

Clicked the forgot password link using xpath attribute contains selector at (212, 504) on a[id*='forgot_password_link']
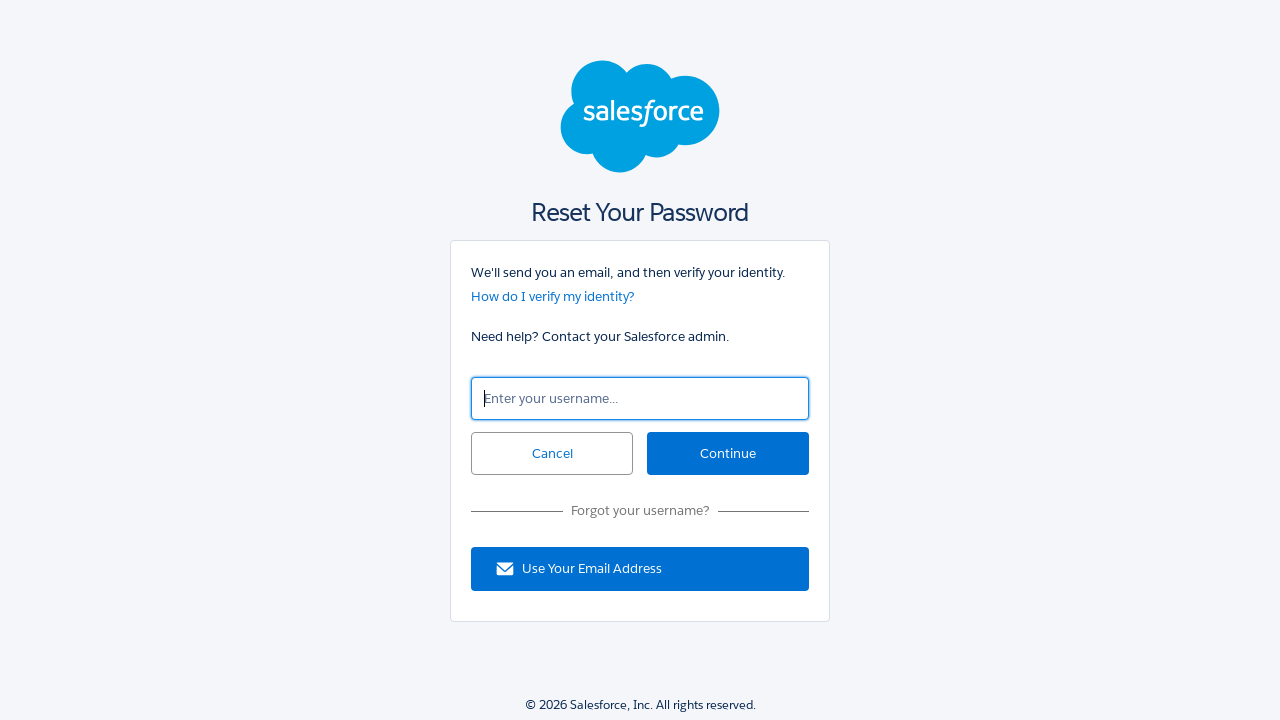

Waited for forgot password page to load (networkidle)
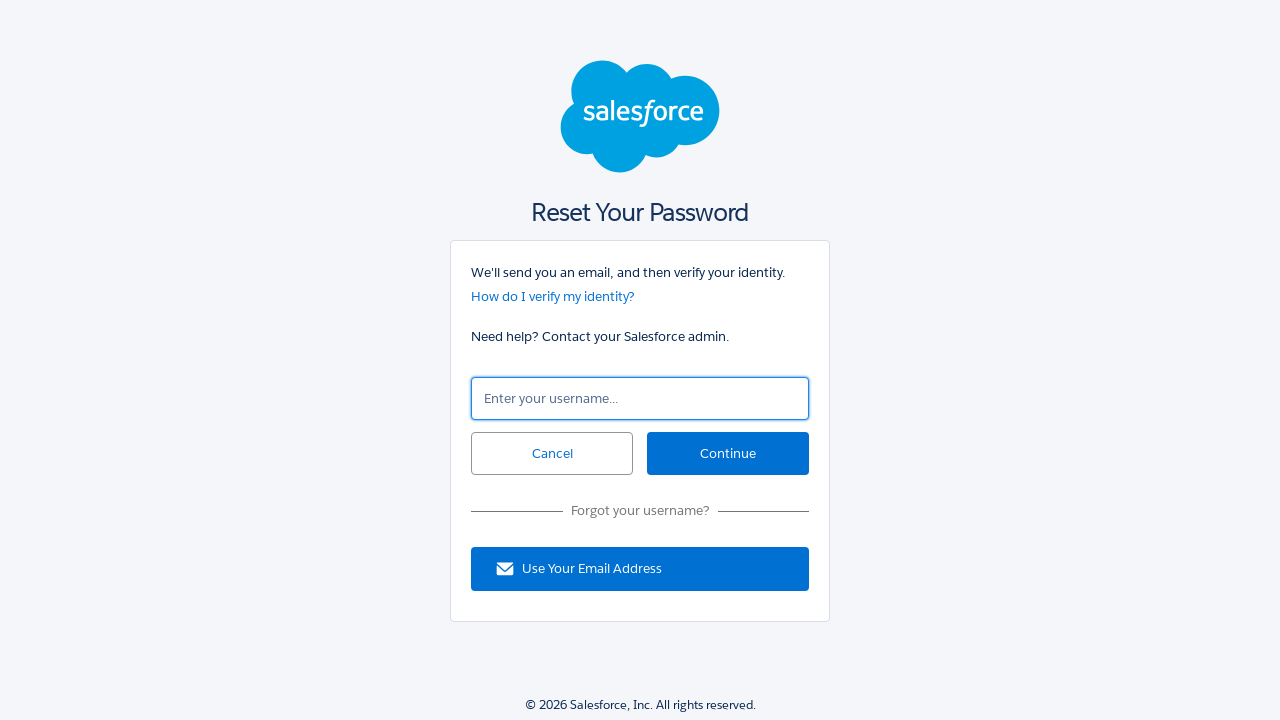

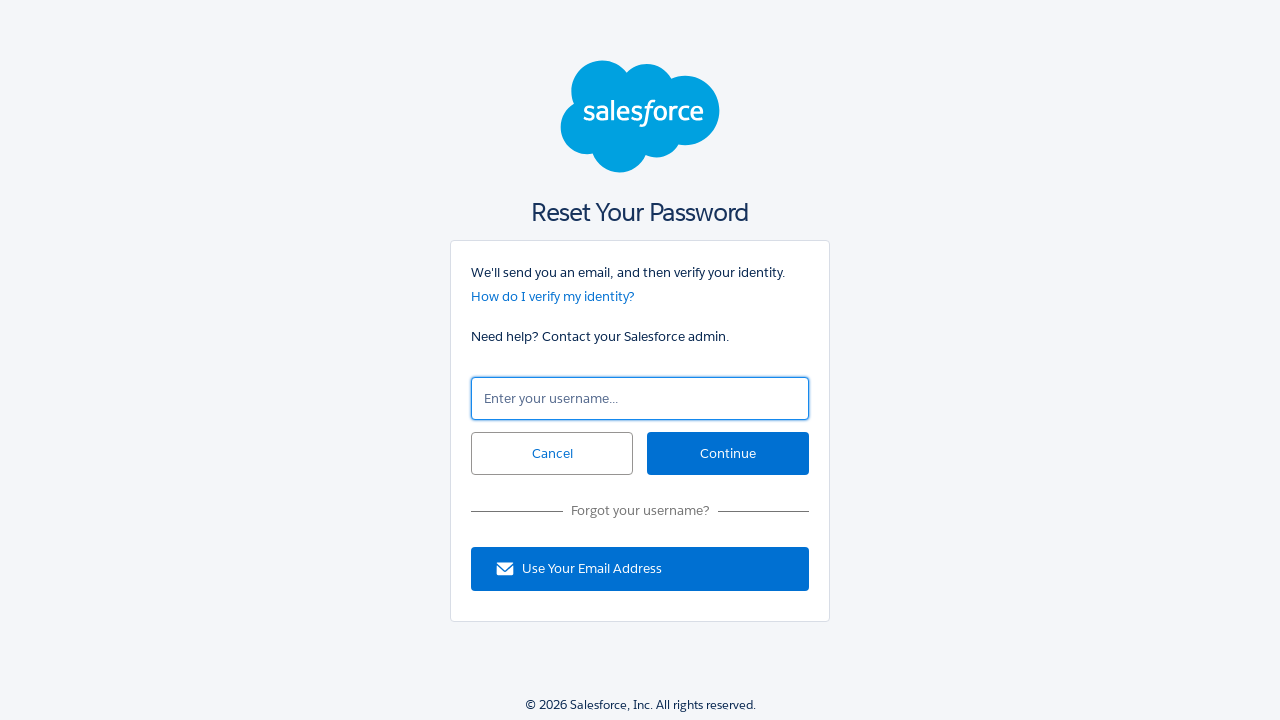